Tests the voice search feature by clicking the voice search button, verifying the close button appears, and then closing the voice search dialog.

Starting URL: https://www.youtube.com

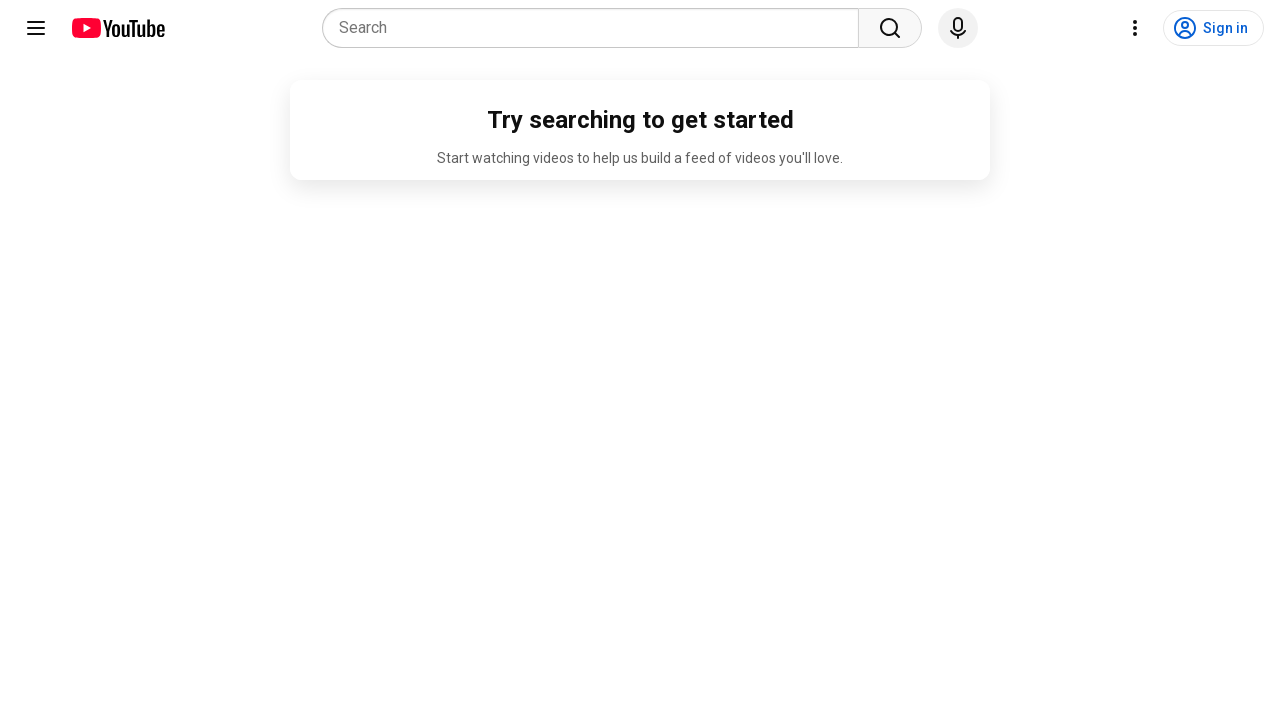

Clicked the voice search button at (958, 28) on #voice-search-button
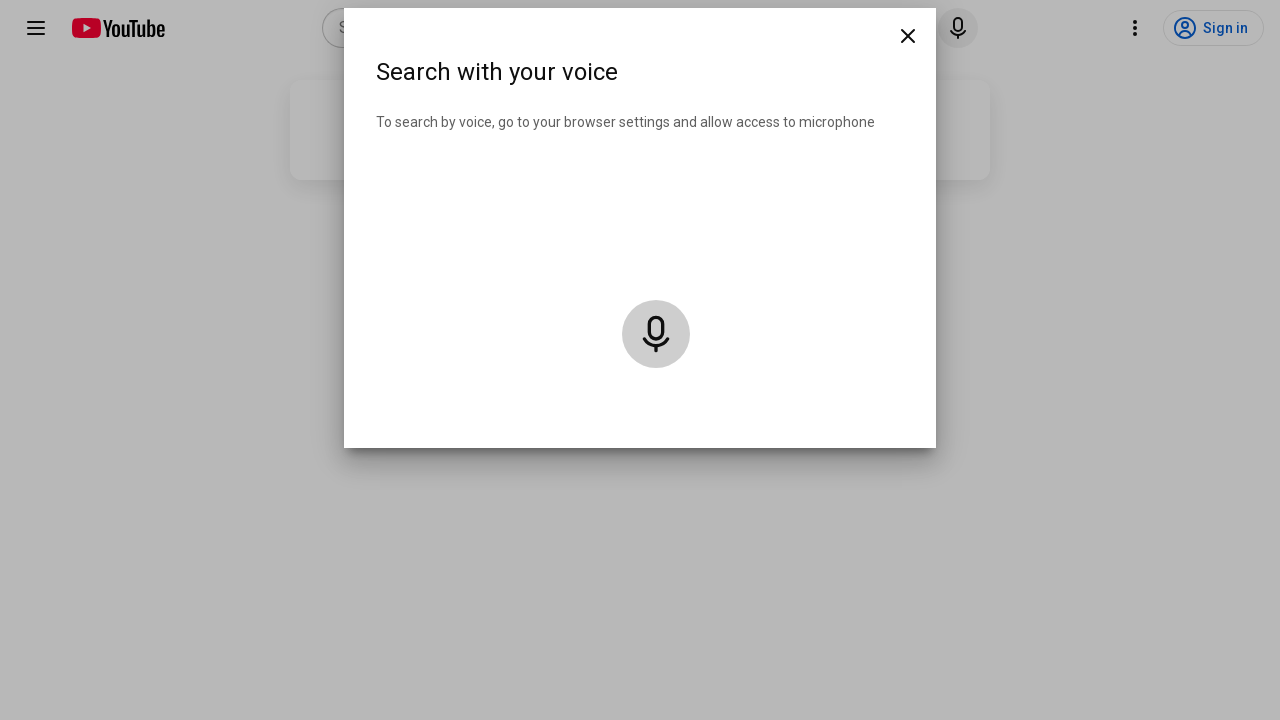

Voice search dialog opened and close button is visible
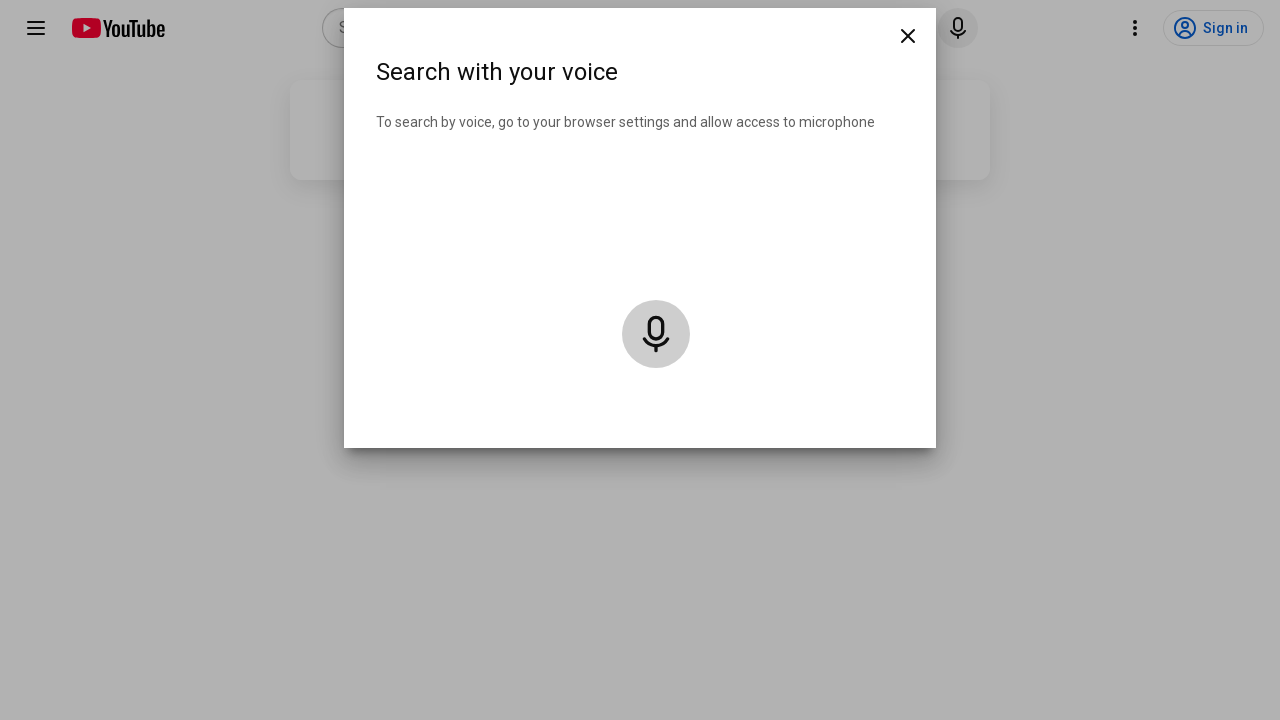

Clicked the close button to dismiss voice search dialog at (908, 60) on #exit-button
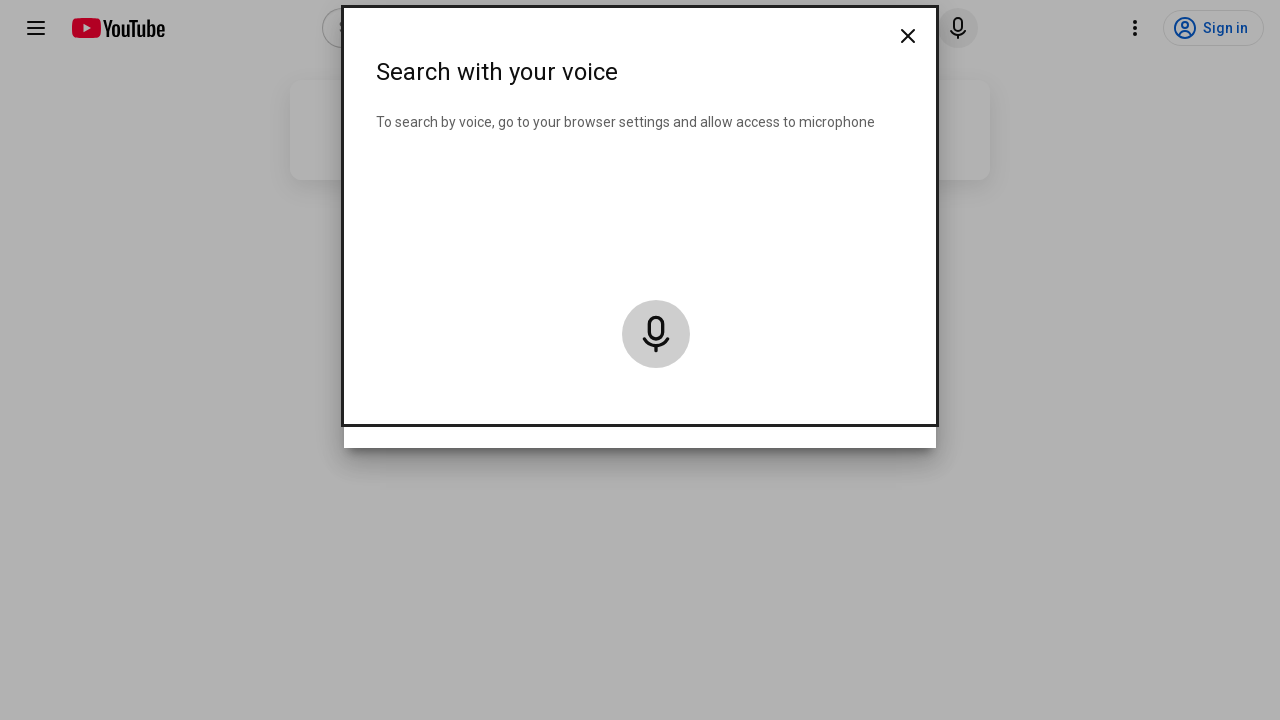

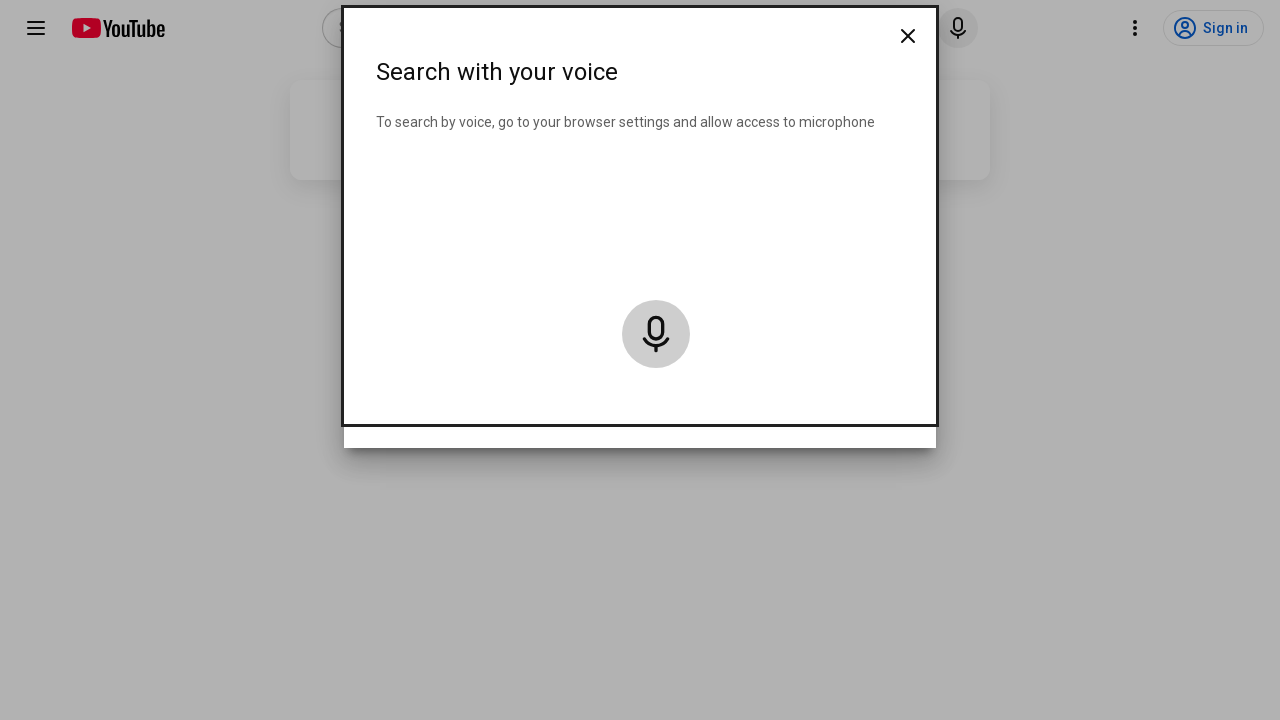